Navigates to a Selenium demo page and clicks on the "Załadowanie pliku" (File Upload) link to access the file upload section.

Starting URL: https://testeroprogramowania.github.io/selenium/

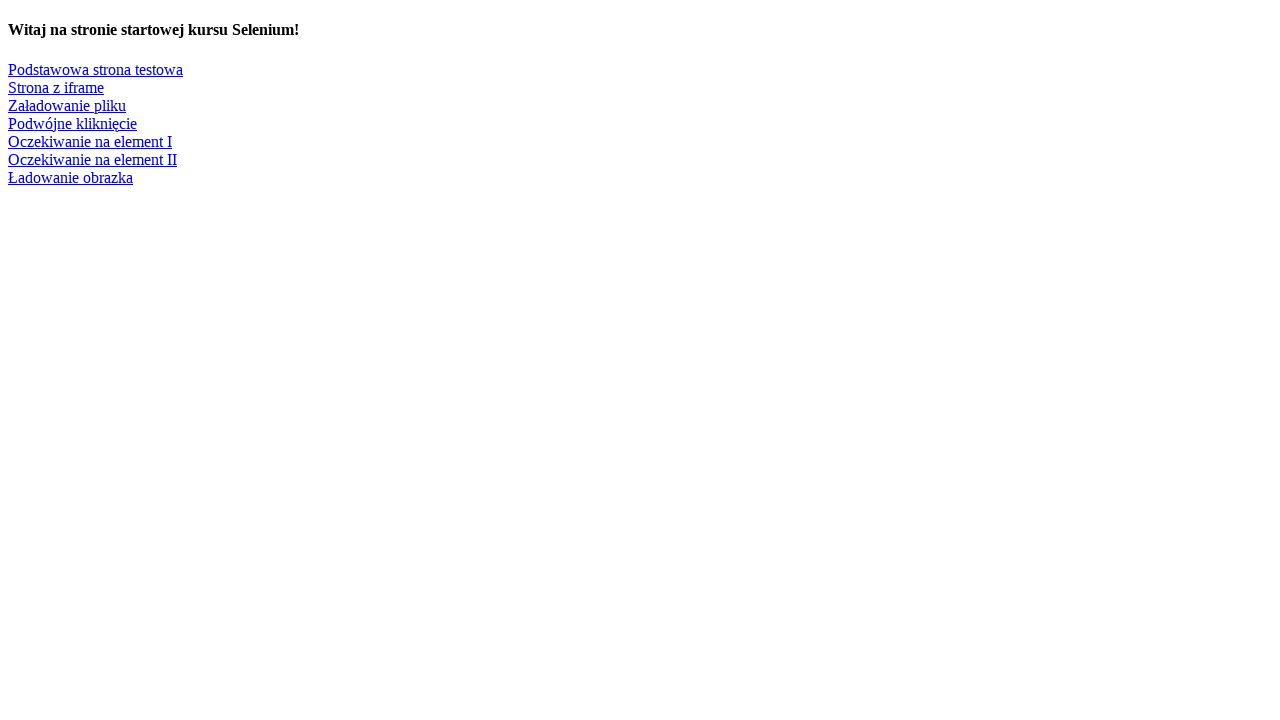

Navigated to Selenium demo page
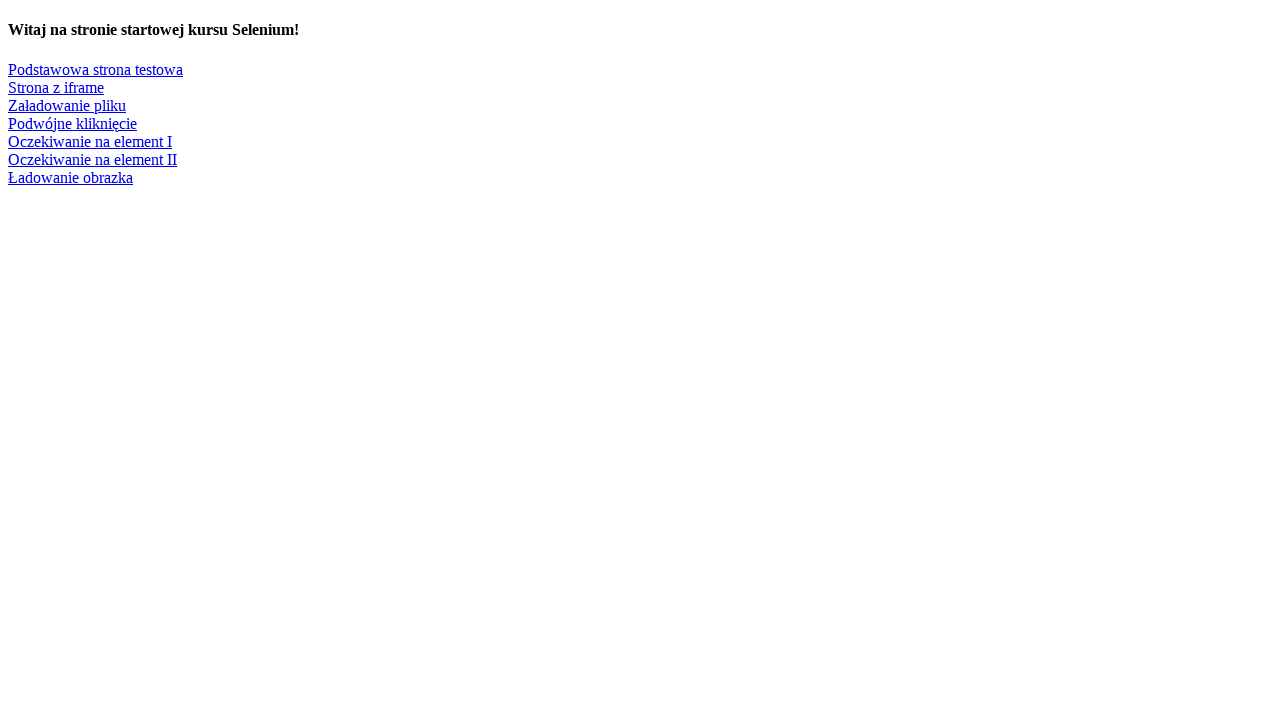

Clicked on 'Załadowanie pliku' (File Upload) link at (67, 105) on a:text('Załadowanie pliku')
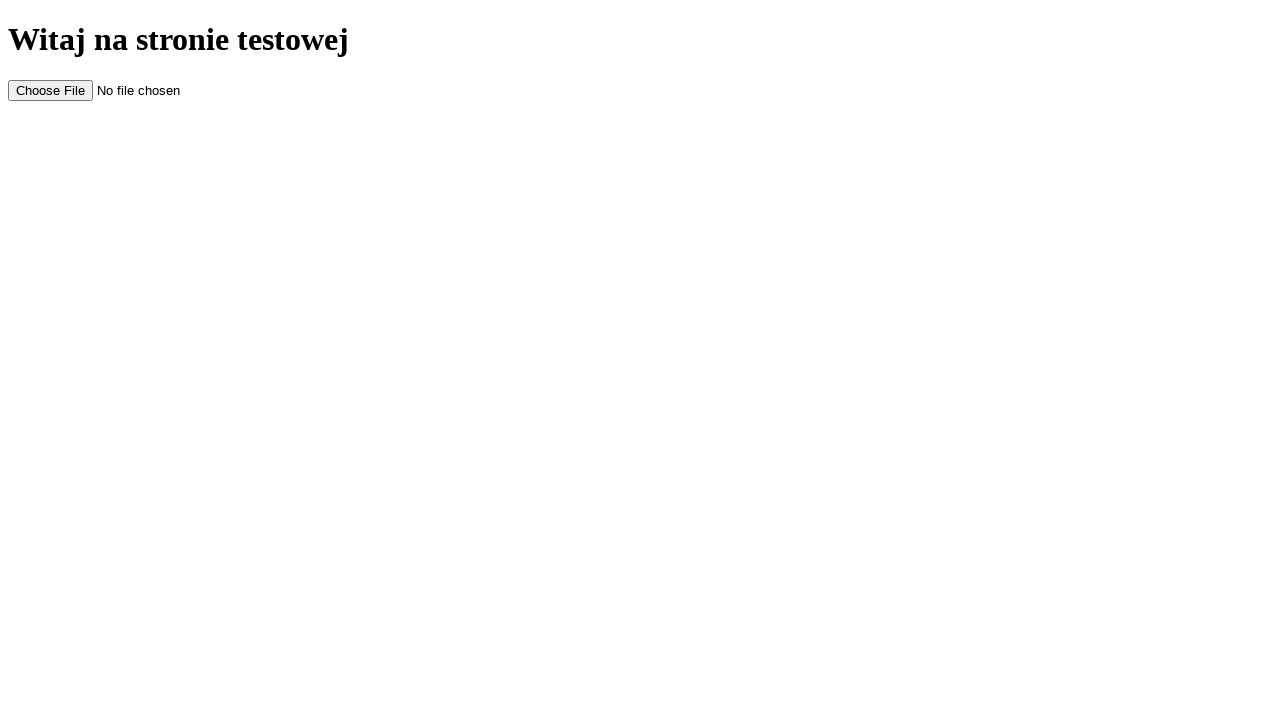

File upload page loaded - file input field is visible
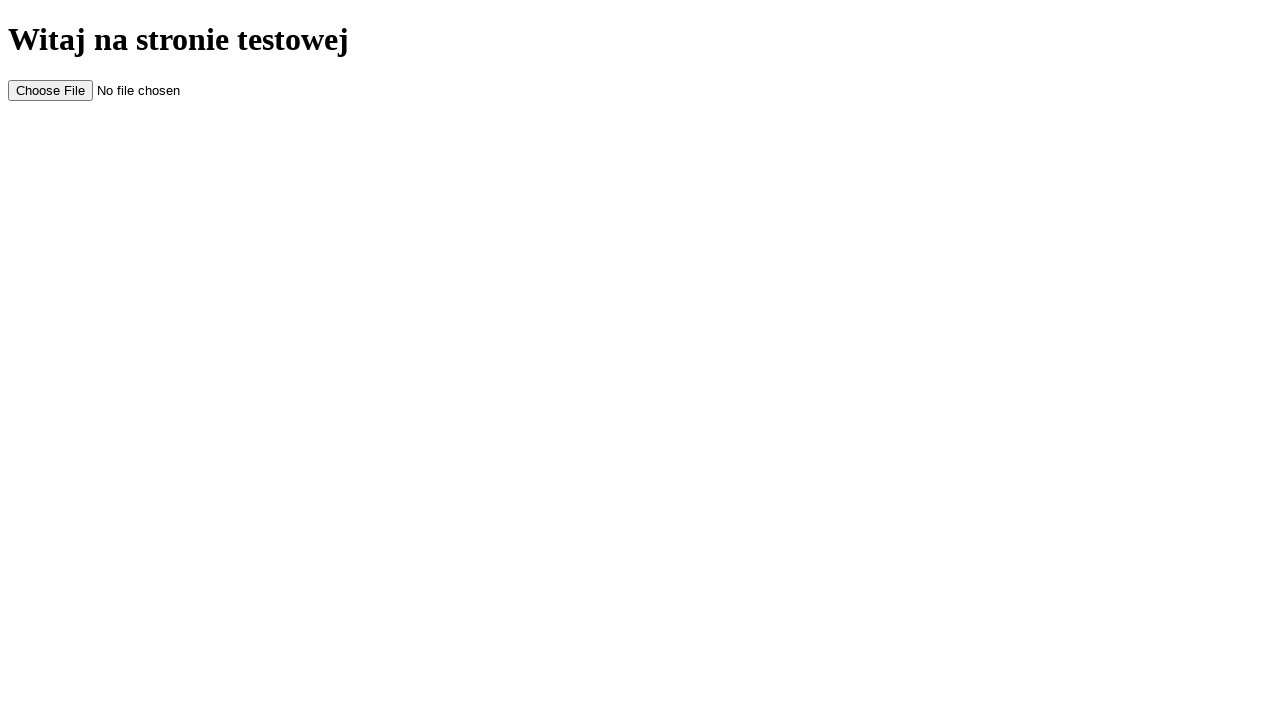

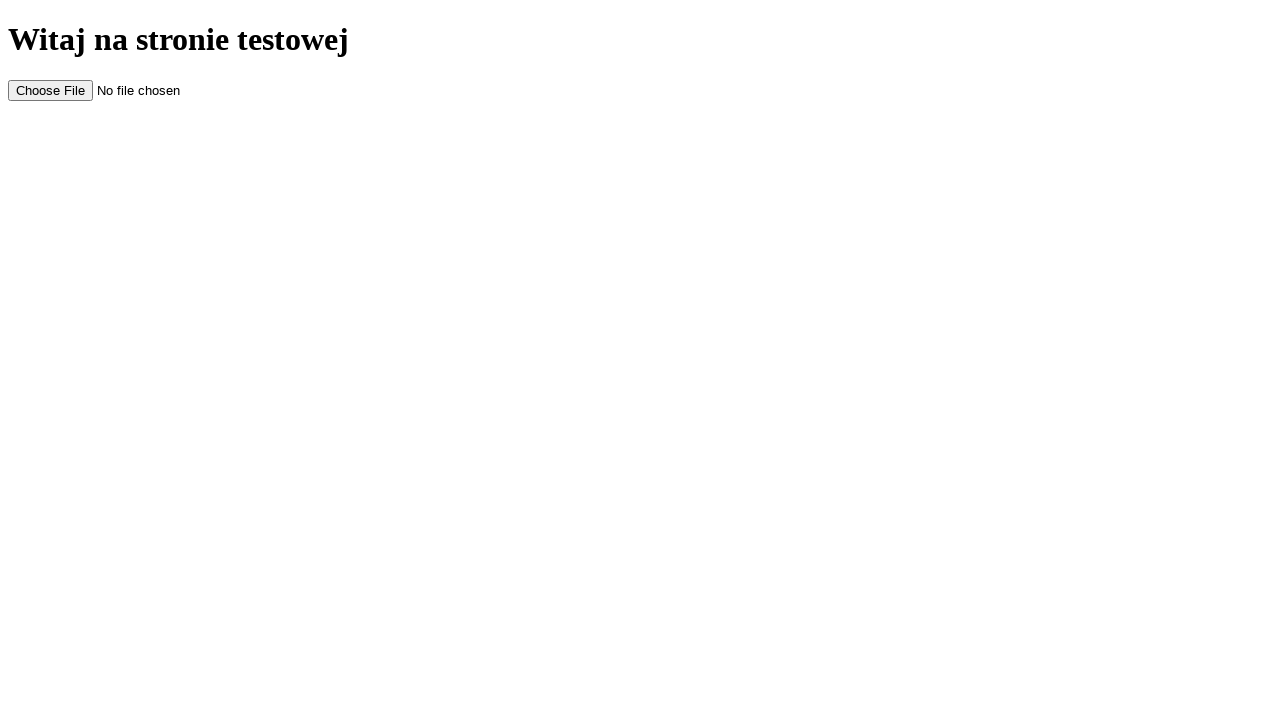